Navigates to RedBus hotels page, scrolls down, then navigates to account page and fills in a mobile number field

Starting URL: https://www.redbus.in/hotels/

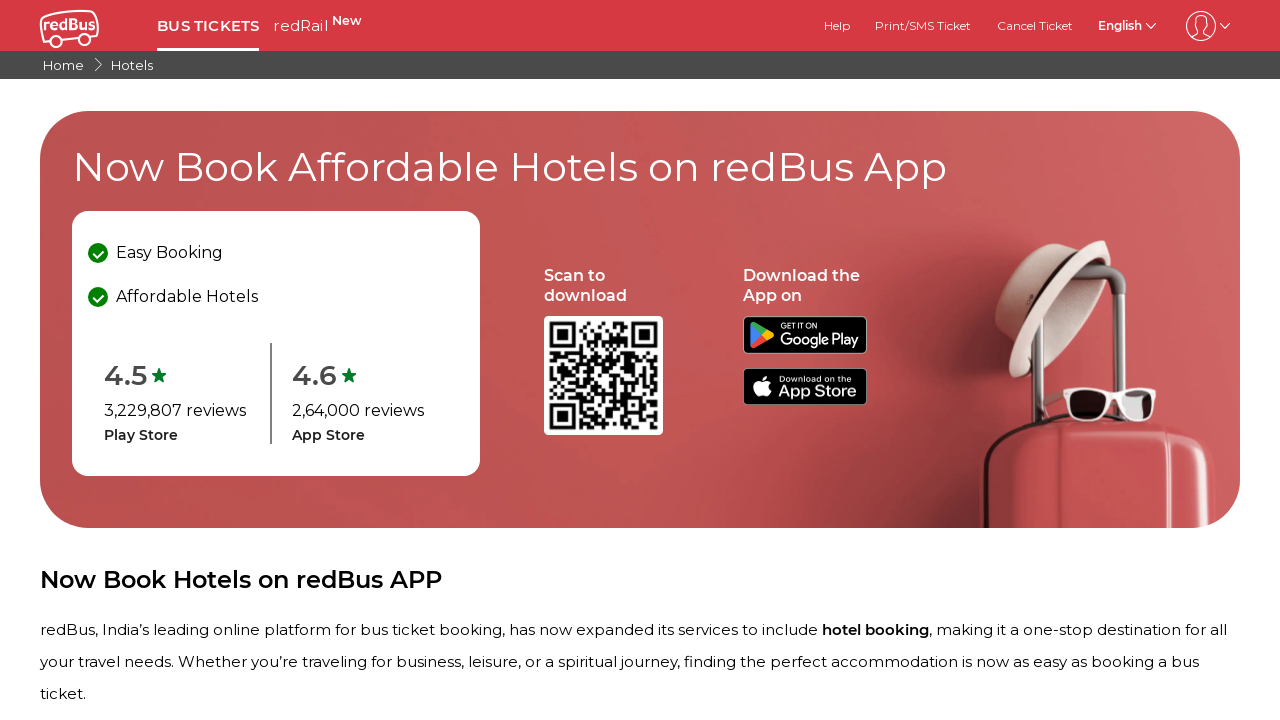

Scrolled down the hotels page
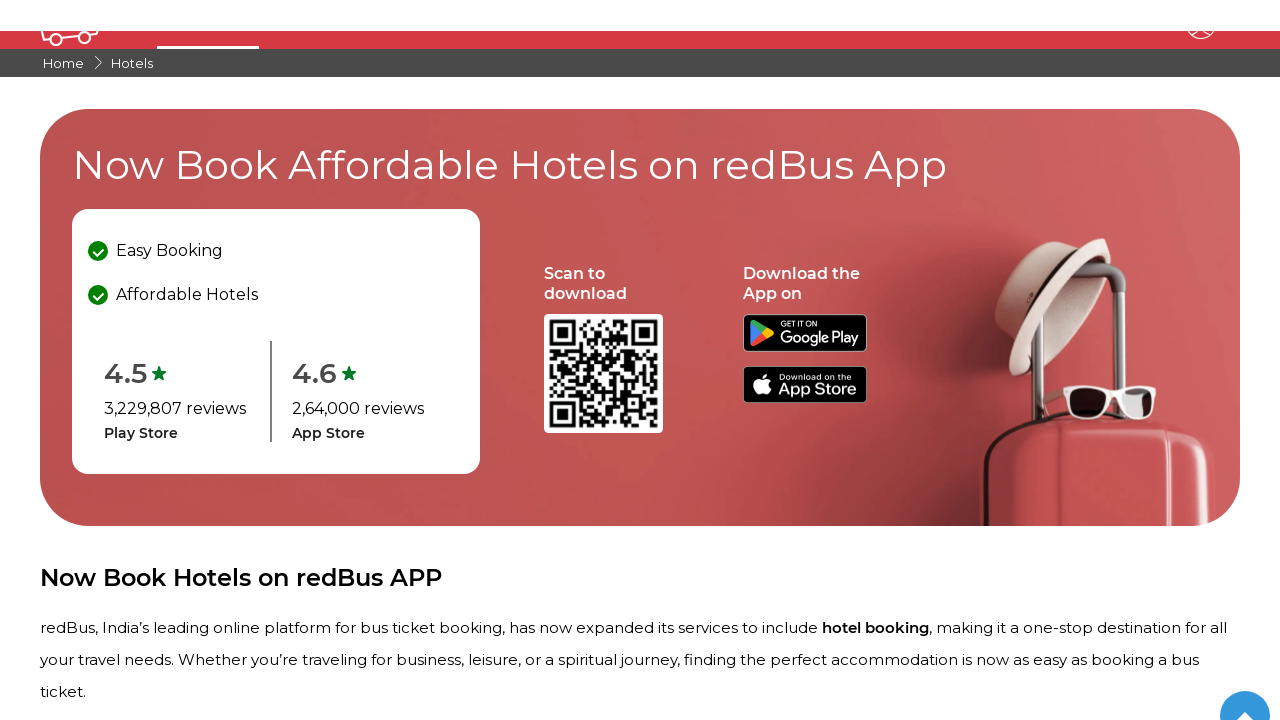

Navigated to RedBus account page
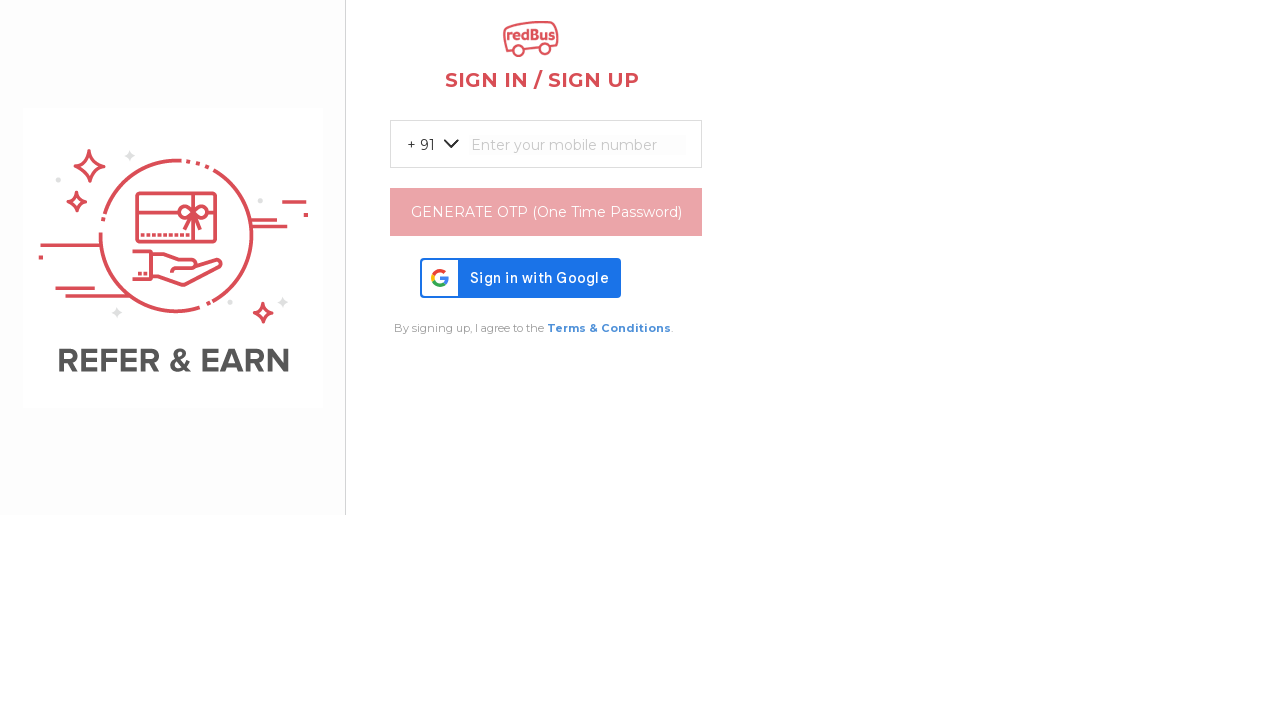

Located mobile number input field
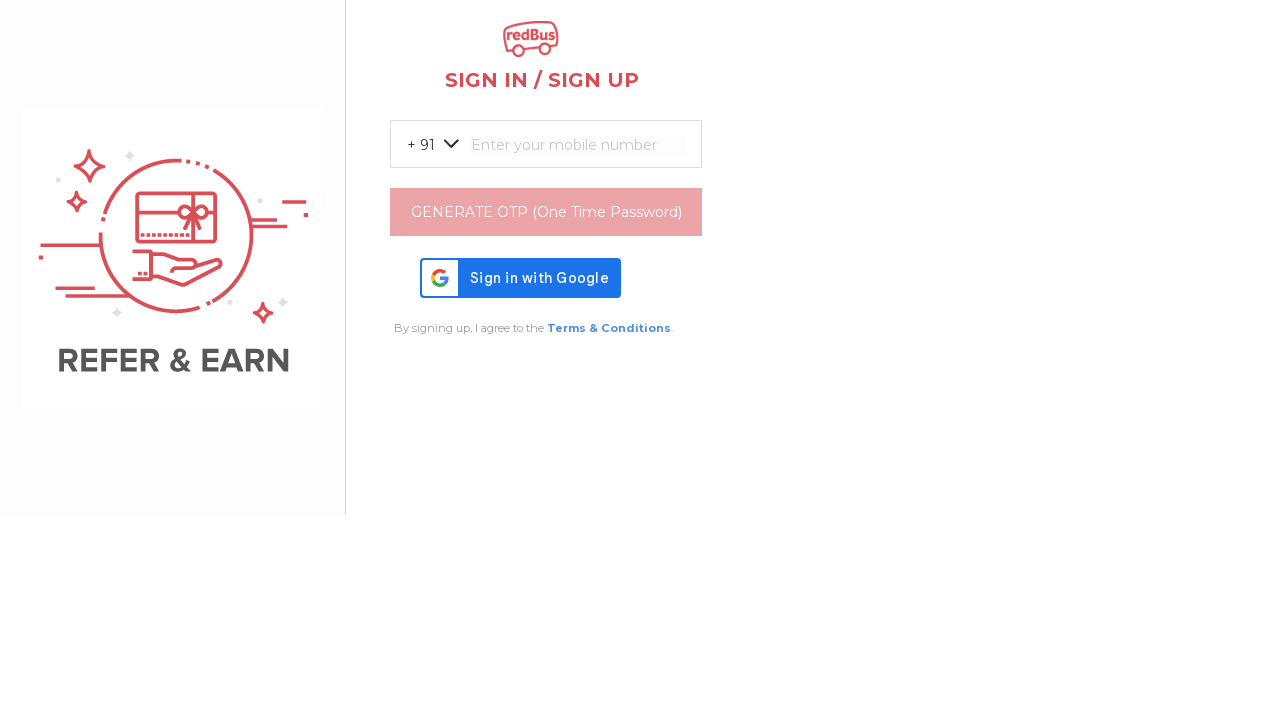

Cleared mobile number input field on xpath=//input[contains(@id,'mobileNoInp')]
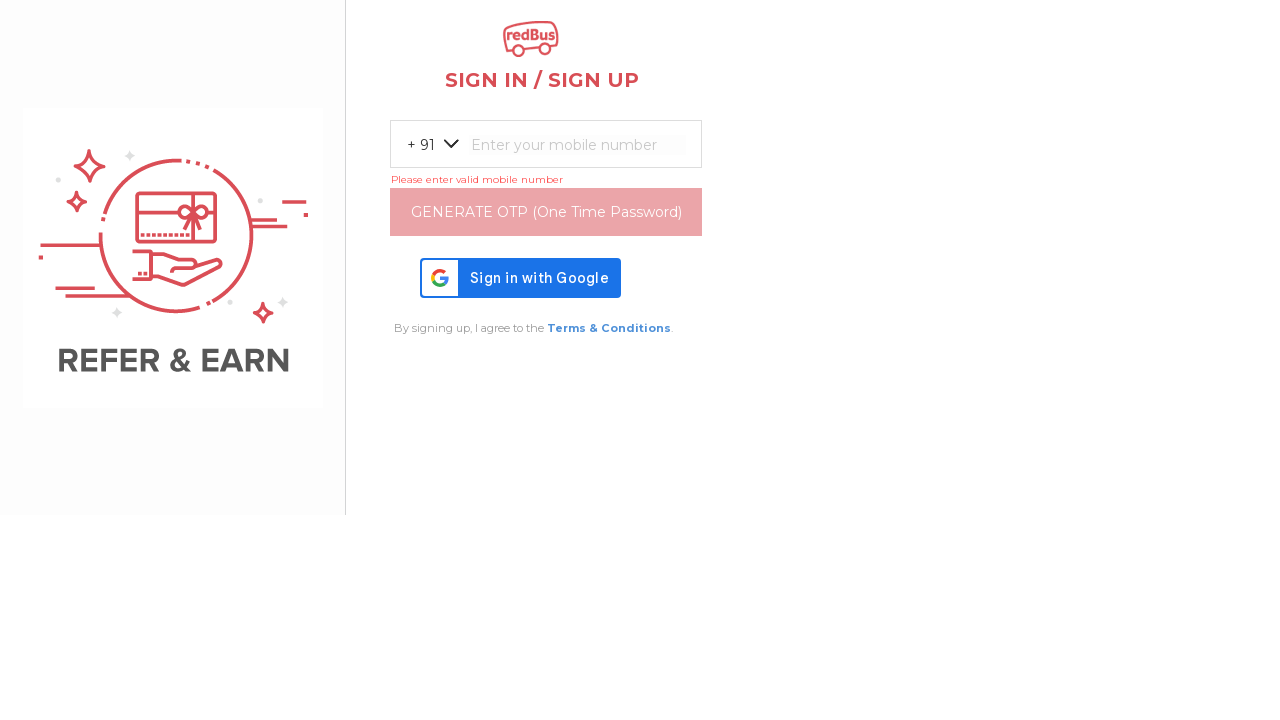

Filled mobile number field with 9876543210 on xpath=//input[contains(@id,'mobileNoInp')]
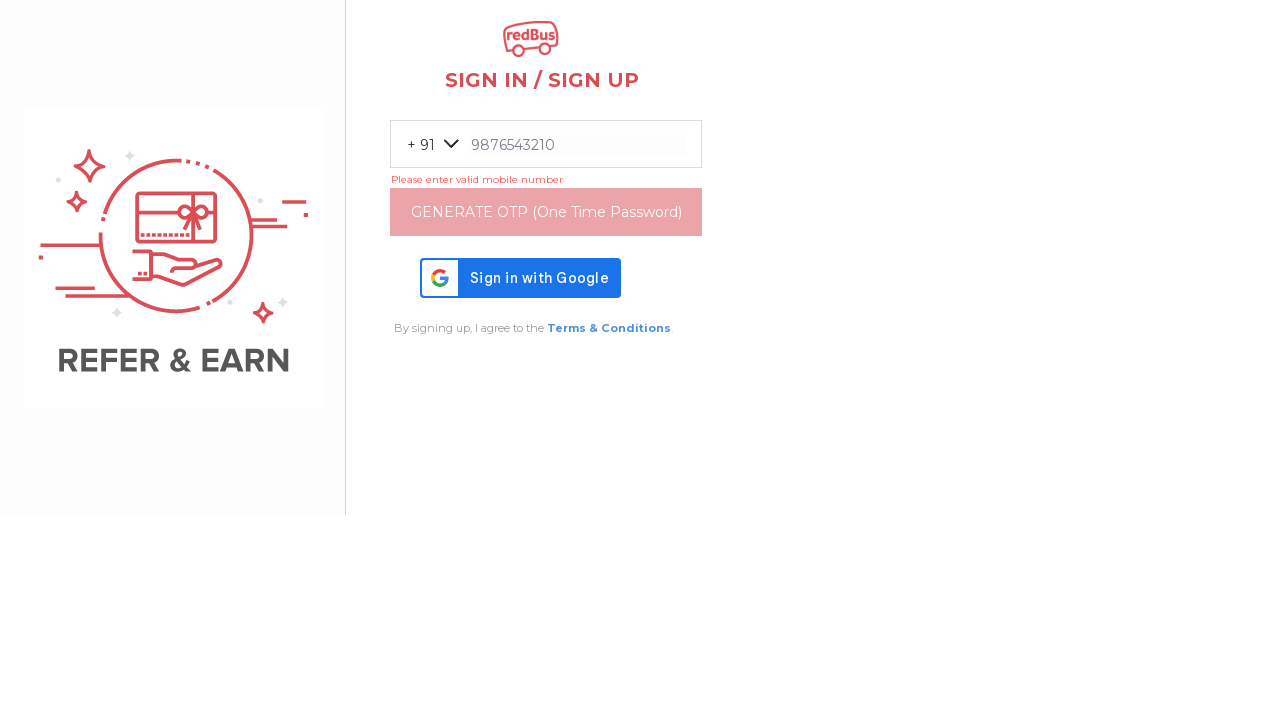

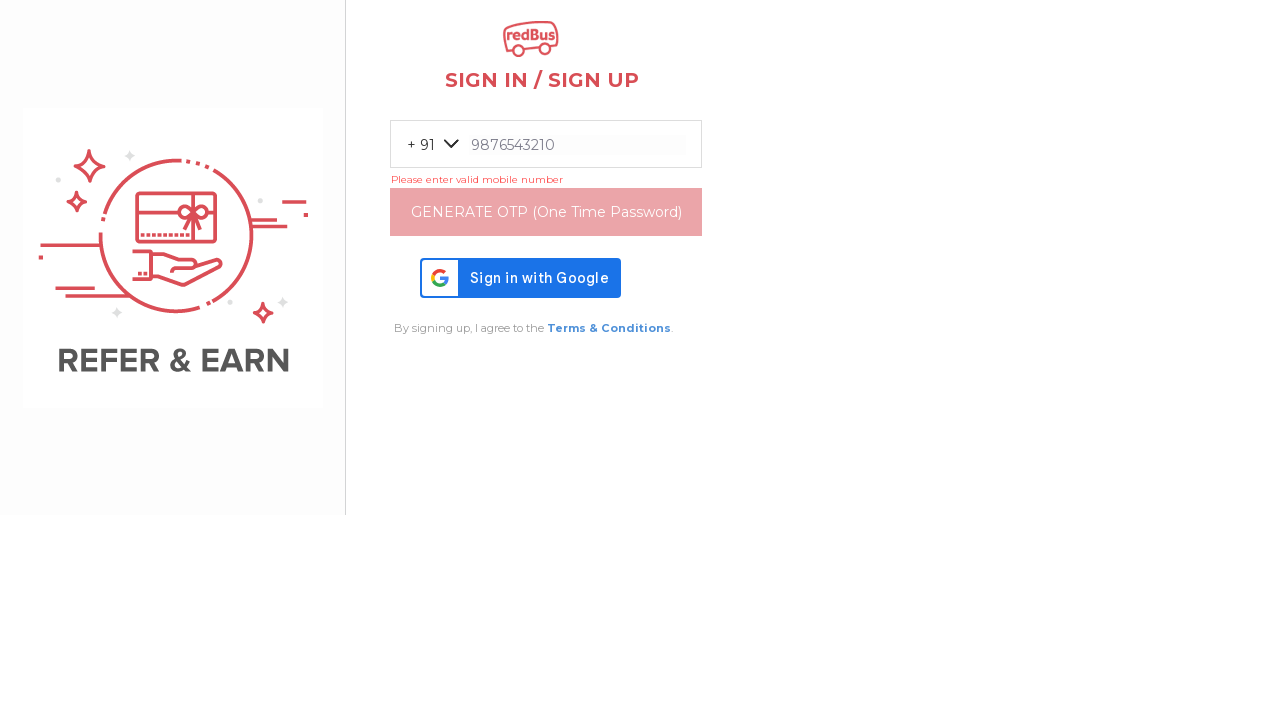